Tests navigation from Selenium web form to index page by clicking "Return to index" link and verifying the index page title

Starting URL: https://www.selenium.dev/selenium/web/web-form.html

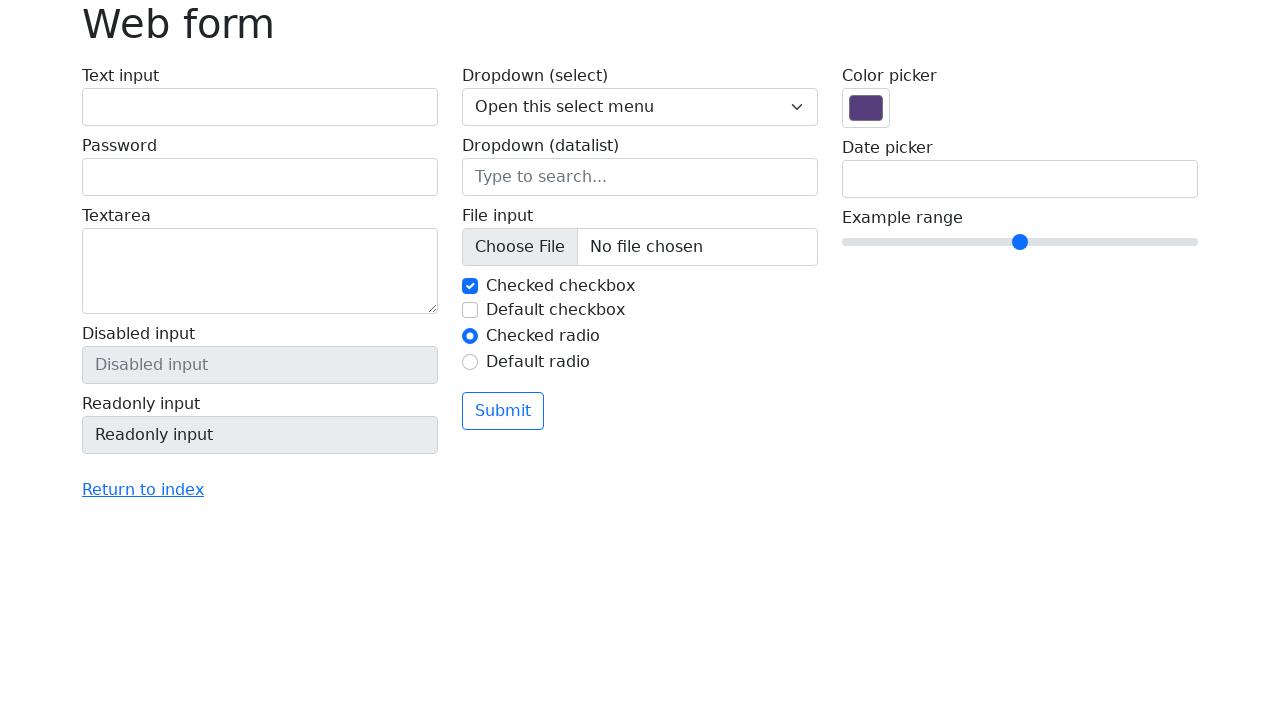

Clicked 'Return to index' link at (143, 490) on text='Return to index'
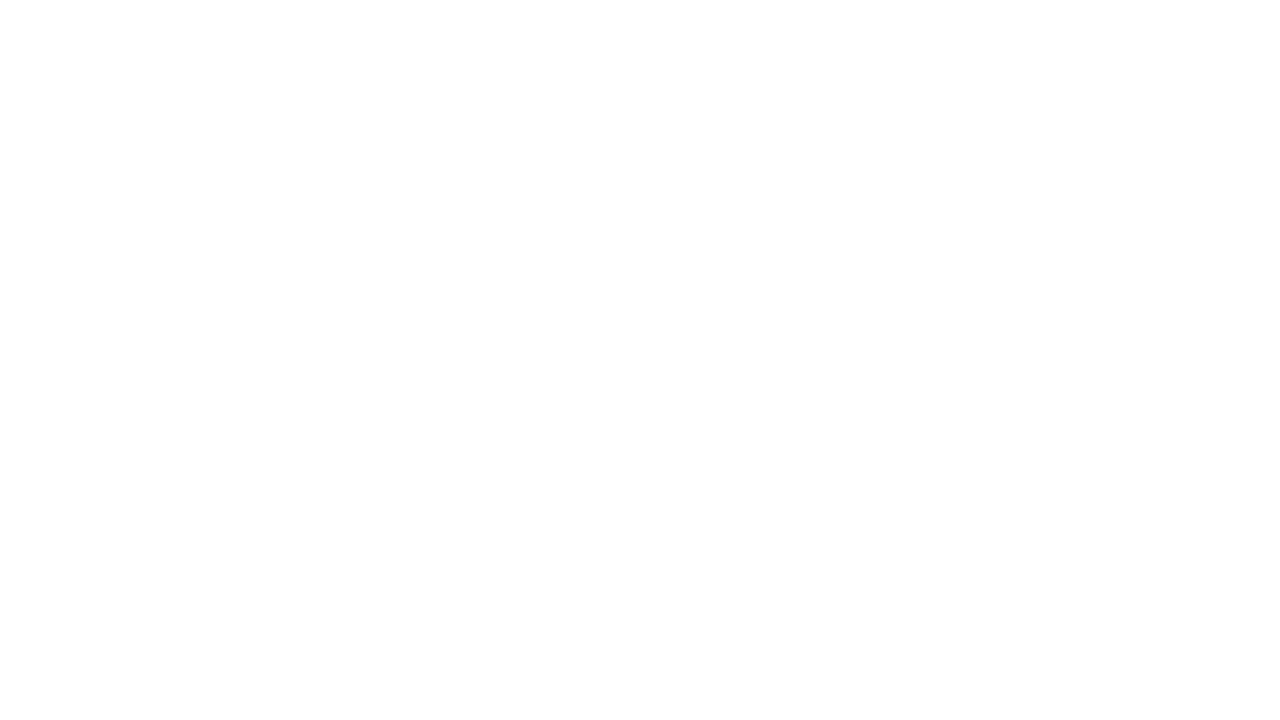

Navigated to index page URL
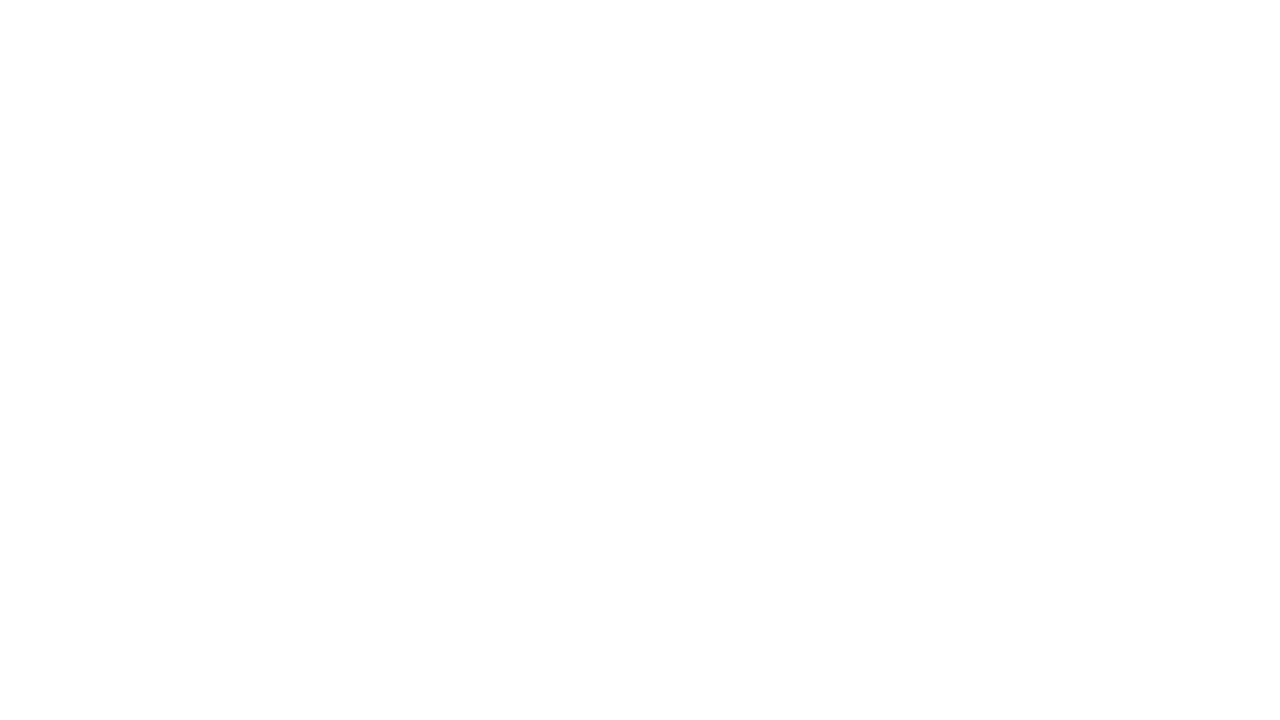

Verified index page title is 'Index of Available Pages'
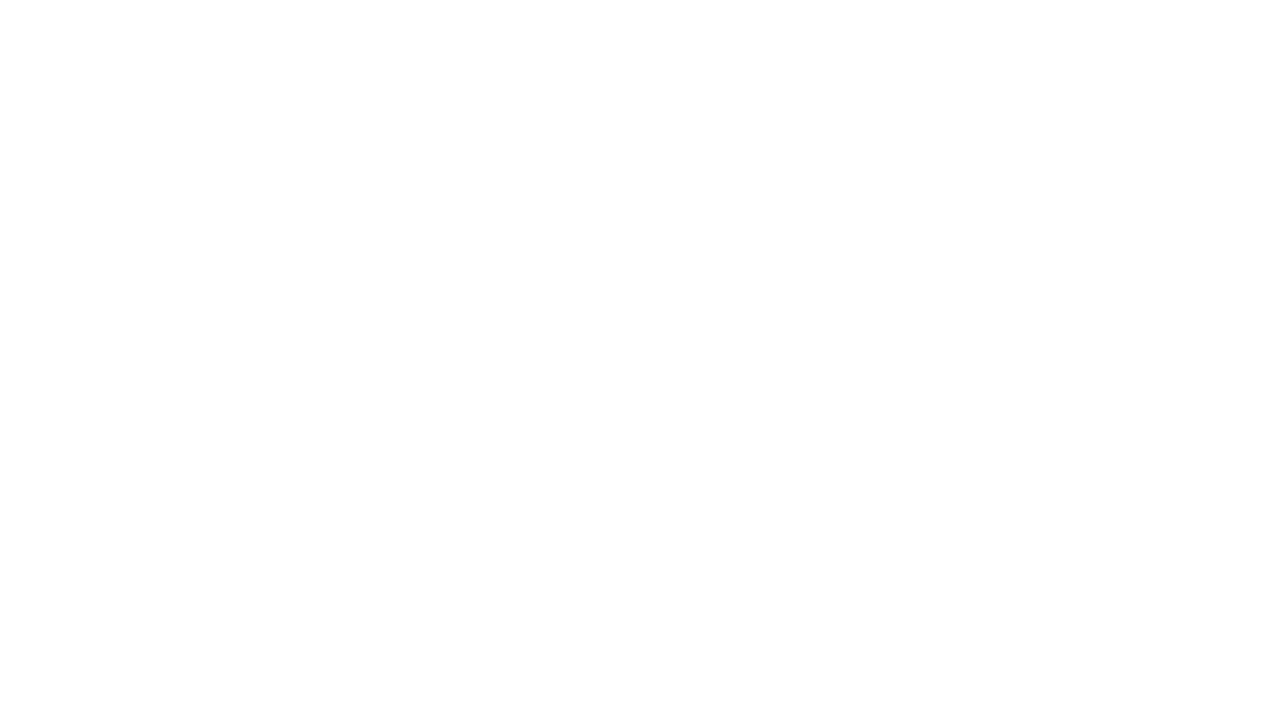

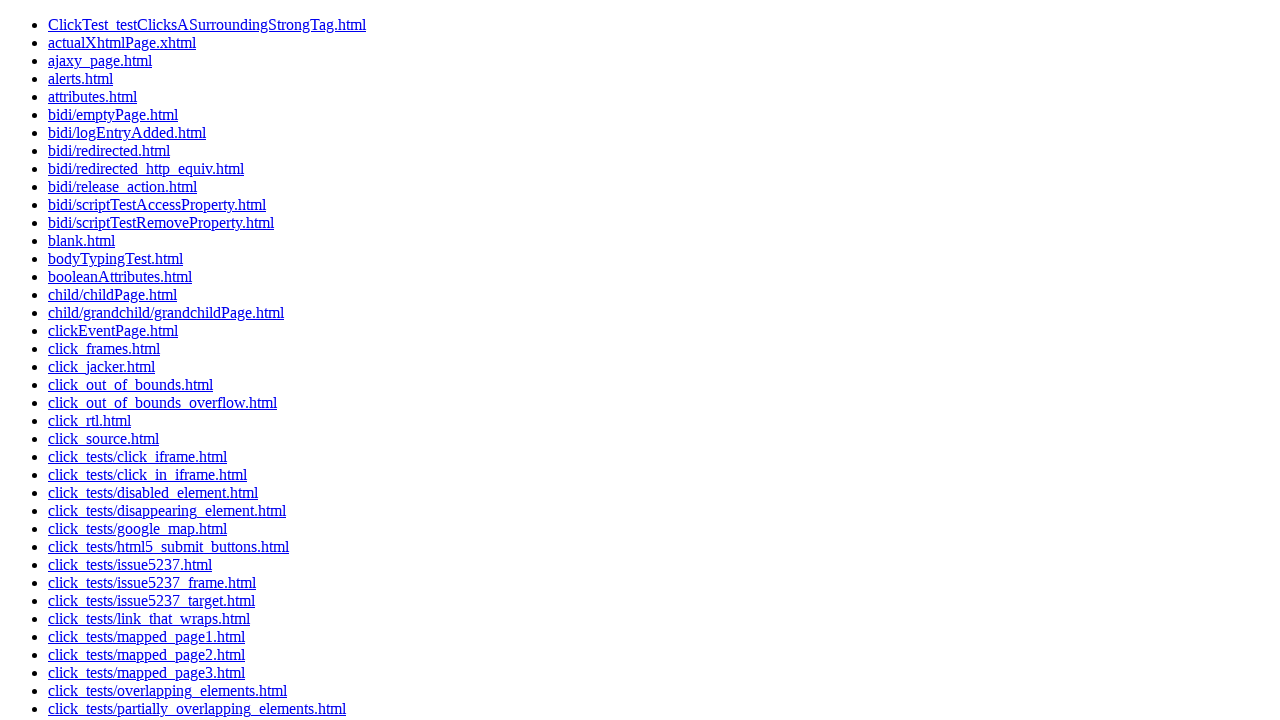